Tests left click navigation by clicking on the Inputs link and verifying the page title and URL

Starting URL: https://practice.cydeo.com

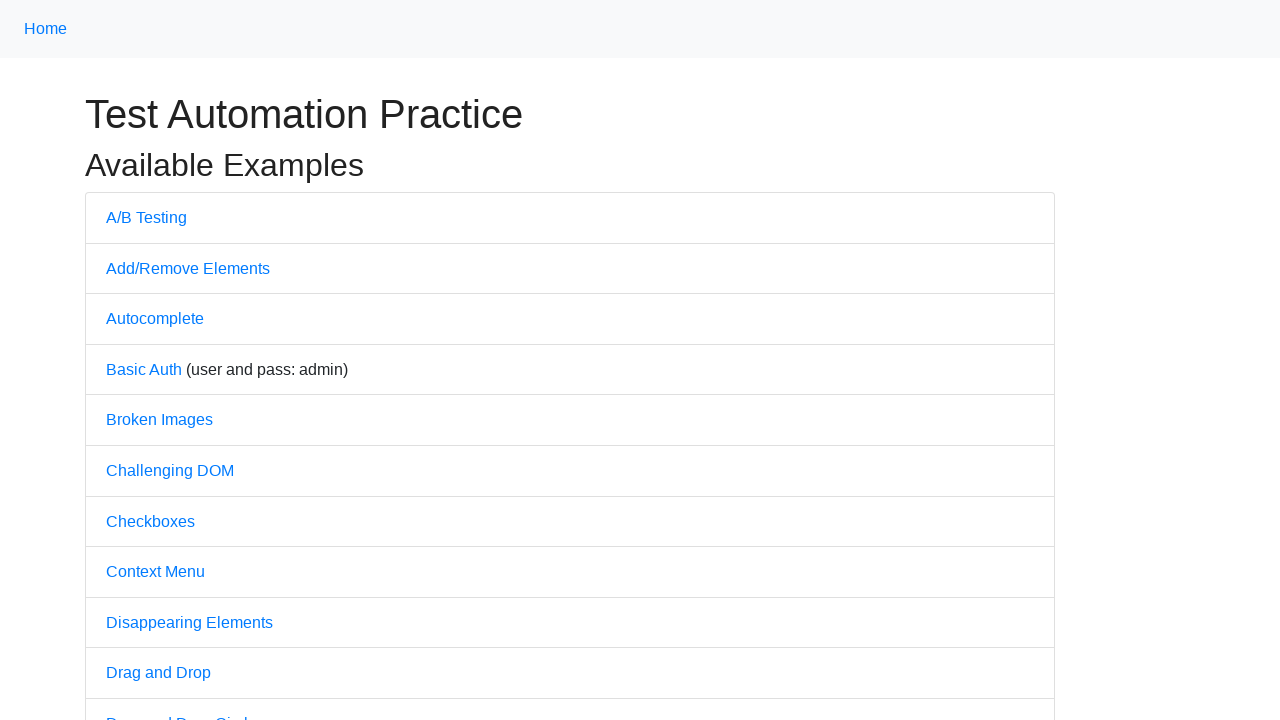

Clicked on the Inputs link at (128, 361) on xpath=//a[@href='/inputs']
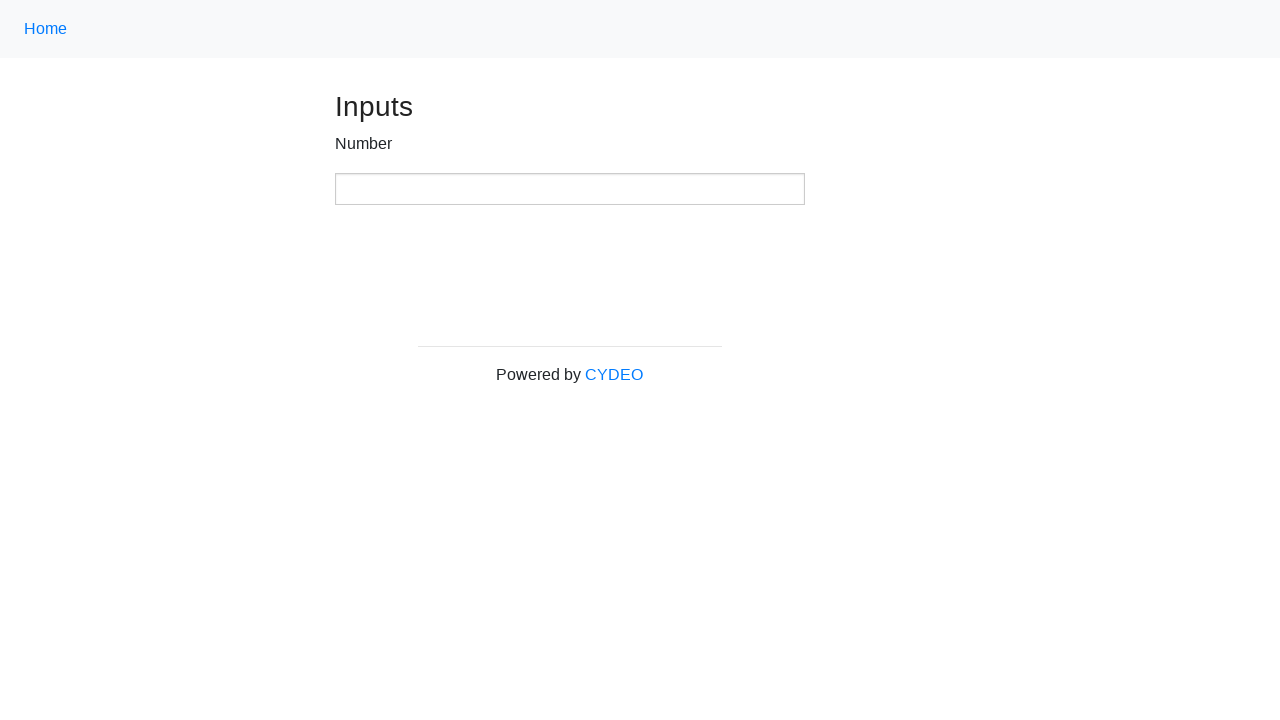

Verified page title is 'Inputs'
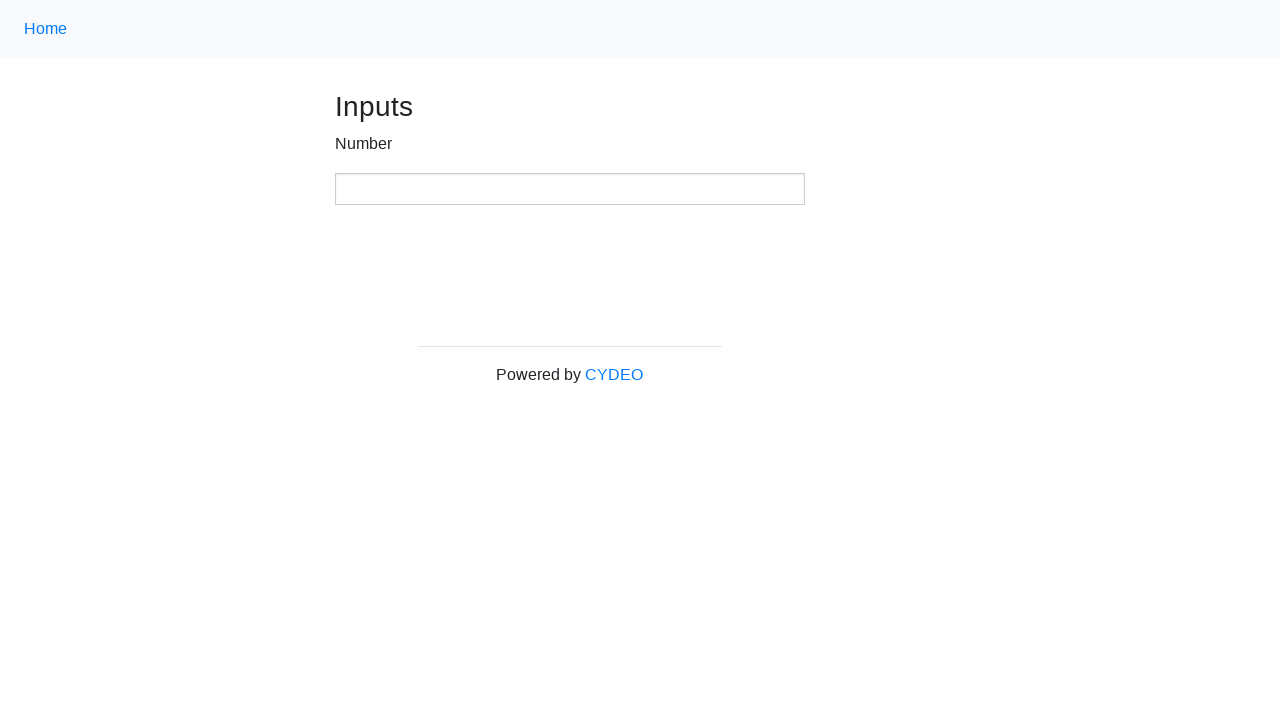

Verified page URL is 'https://practice.cydeo.com/inputs'
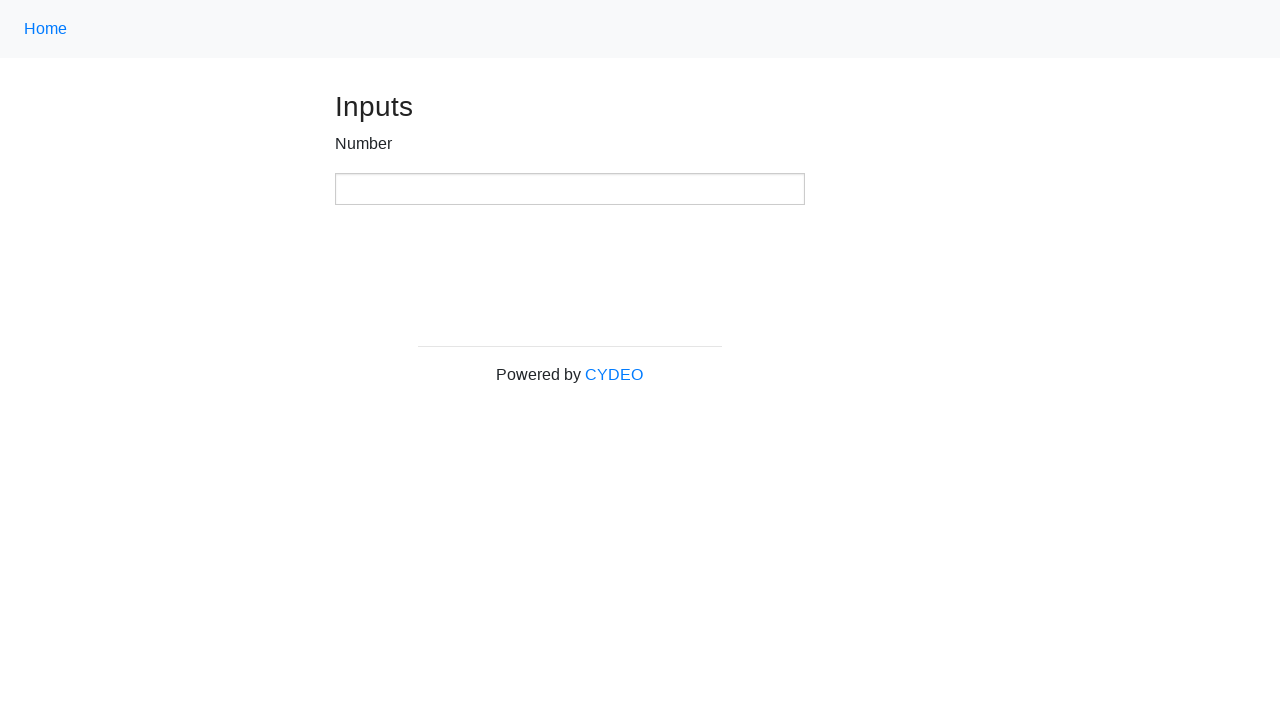

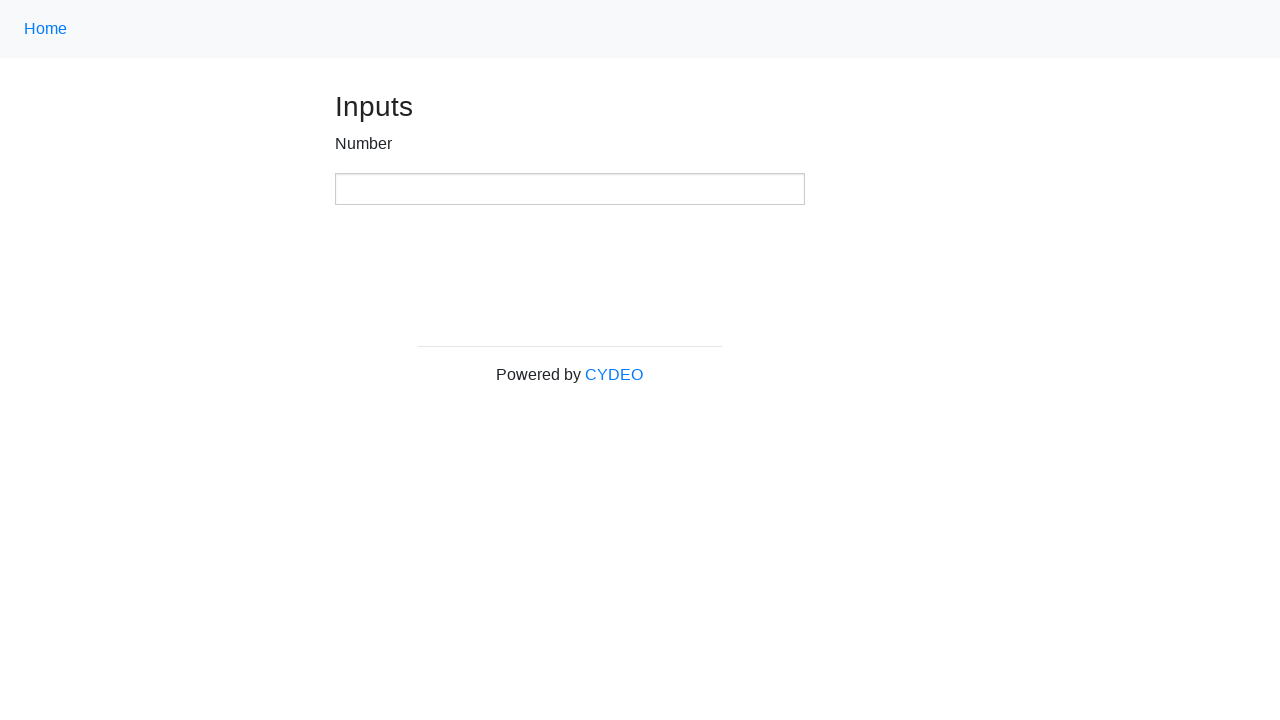